Tests mouse hovering over menu items to reveal submenus

Starting URL: https://demoqa.com/menu/

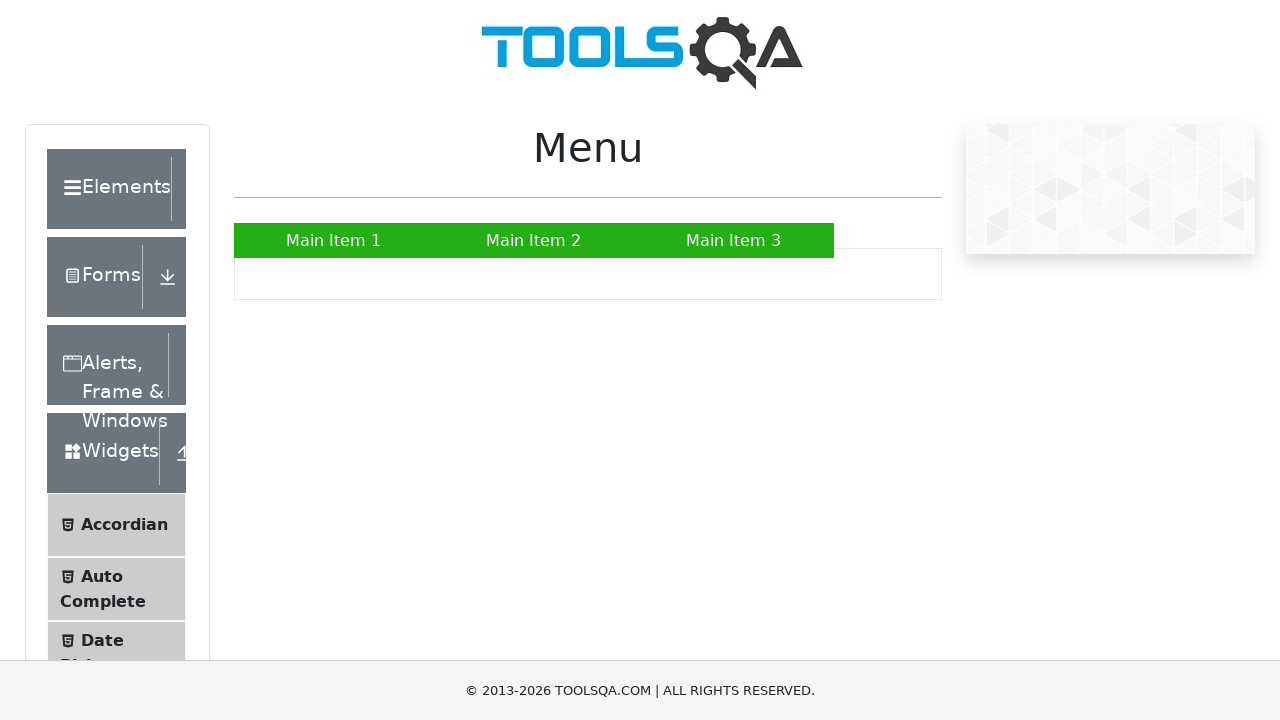

Hovered over 'Main Item 2' menu item to reveal submenu at (534, 240) on a:has-text('Main Item 2')
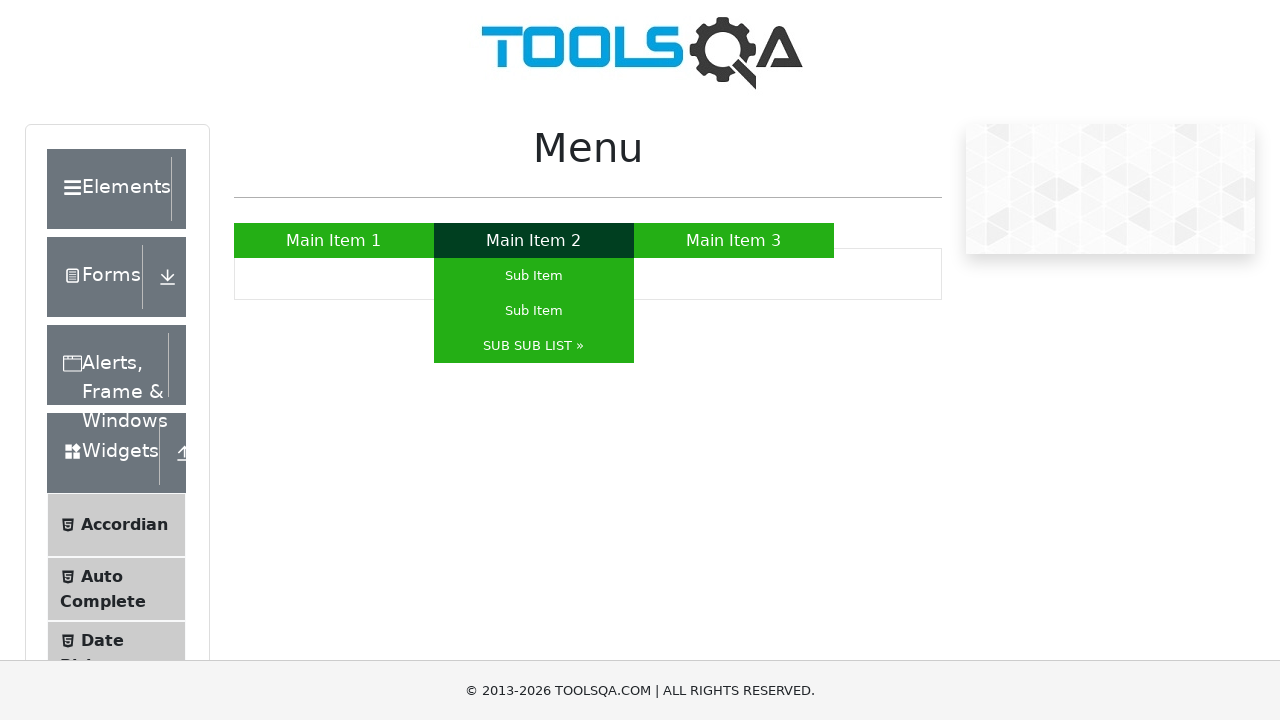

Right-clicked on 'SUB SUB LIST »' submenu item at (534, 346) on a:has-text('SUB SUB LIST »')
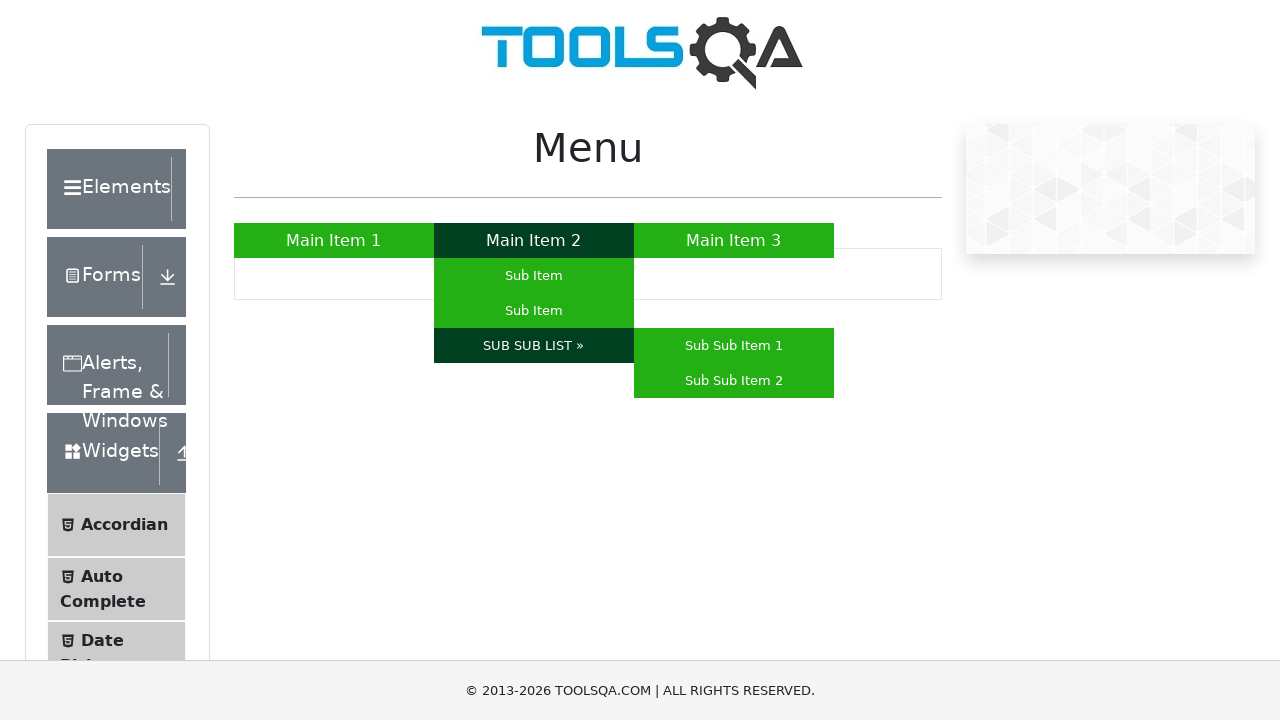

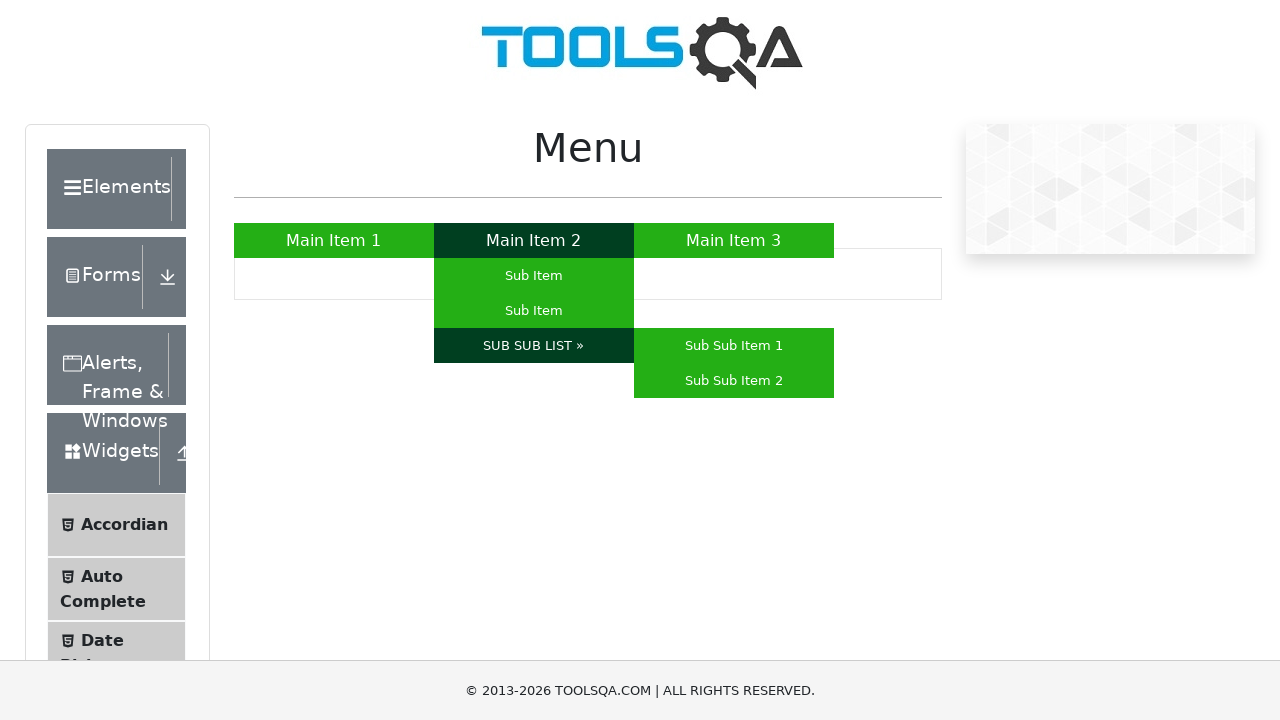